Tests opening a new browser window and navigating to a different website, demonstrating multi-window handling by opening nopCommerce demo site first, then opening text-compare.com in a new window.

Starting URL: https://demo.nopcommerce.com/

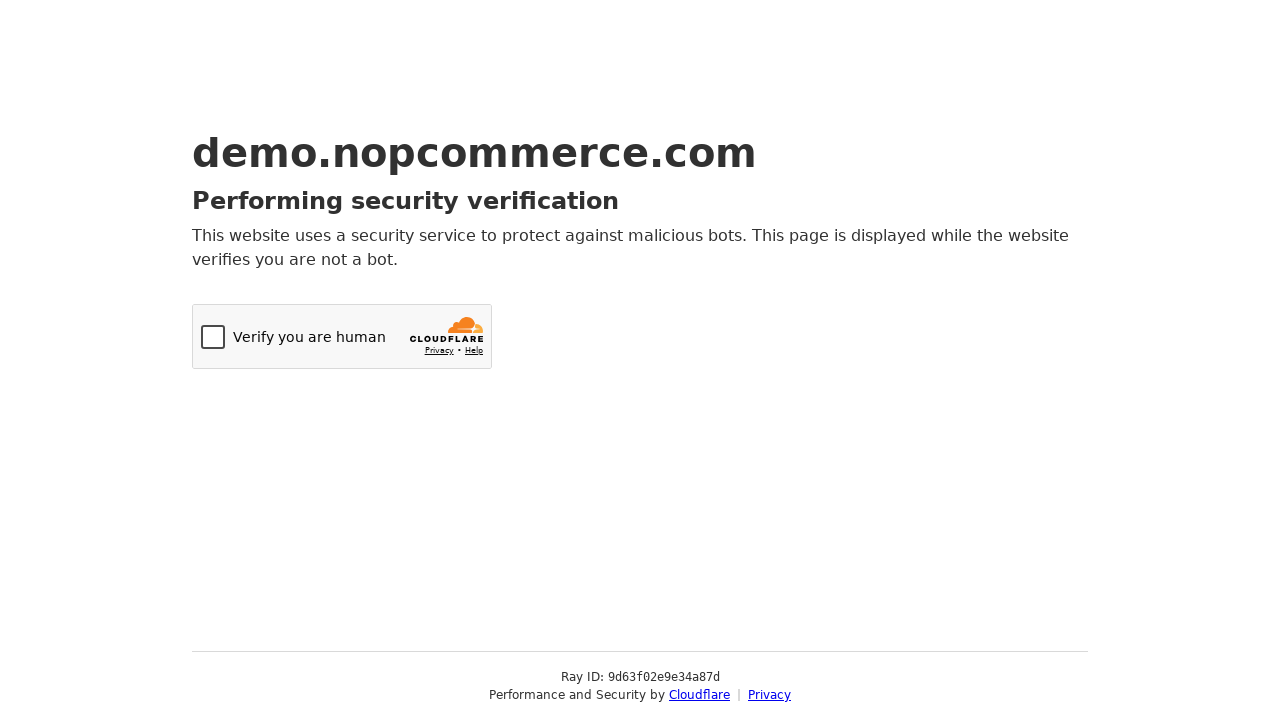

Opened a new browser window
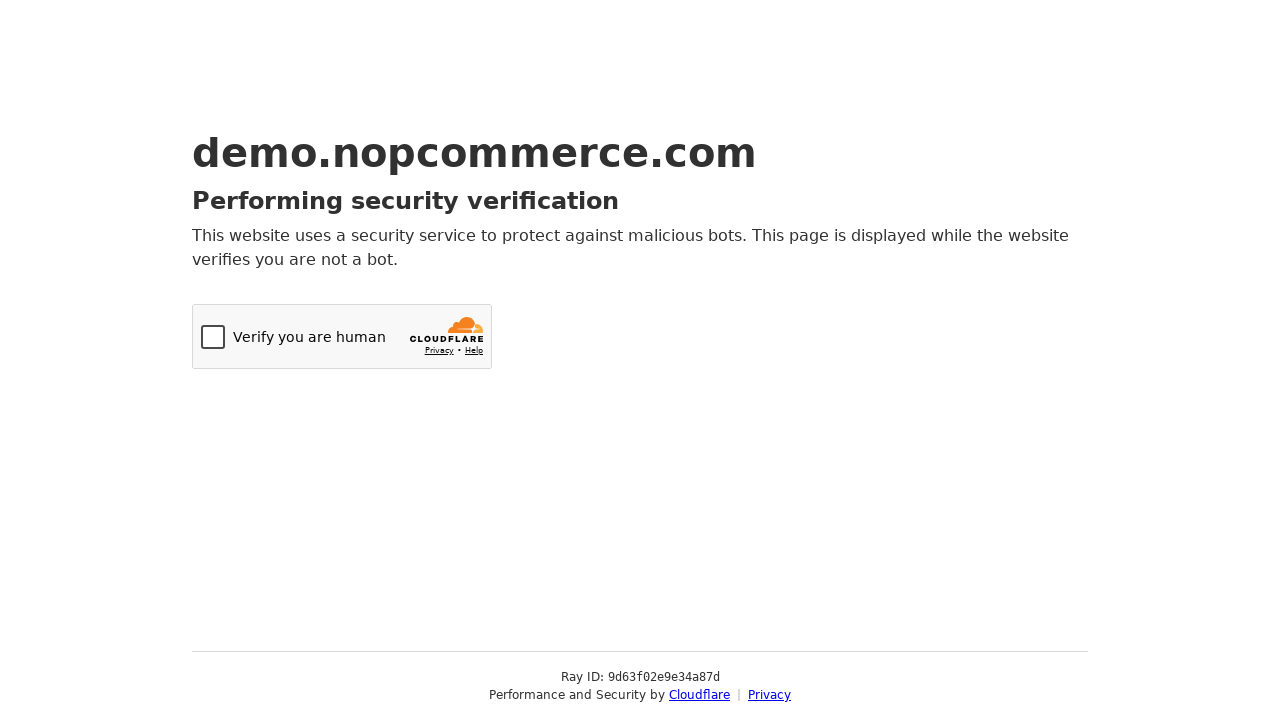

Navigated to text-compare.com in the new window
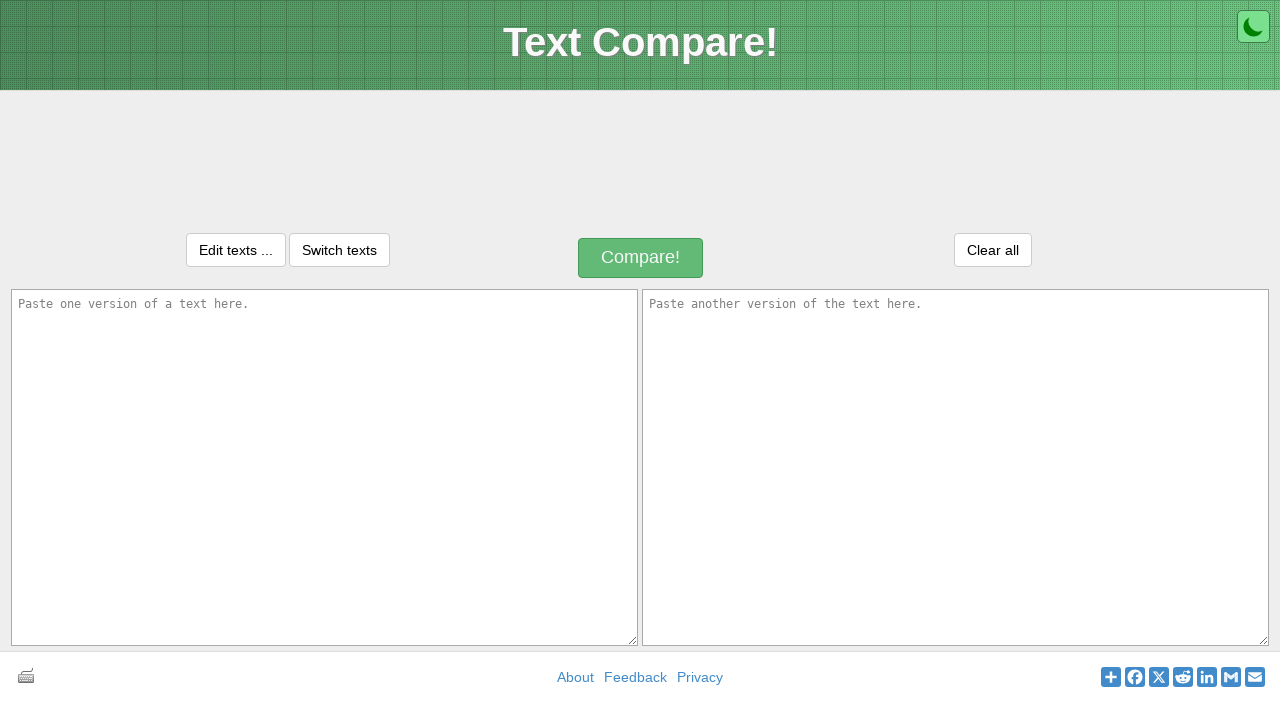

New page loaded with domcontentloaded state
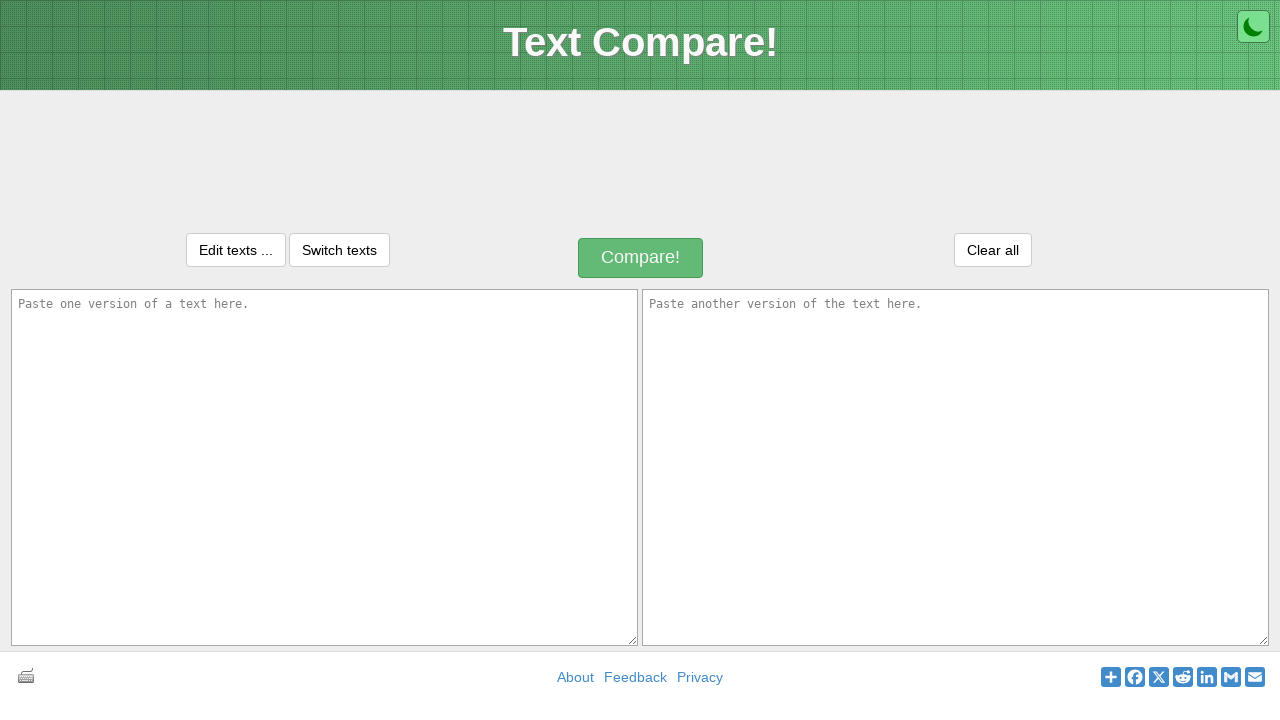

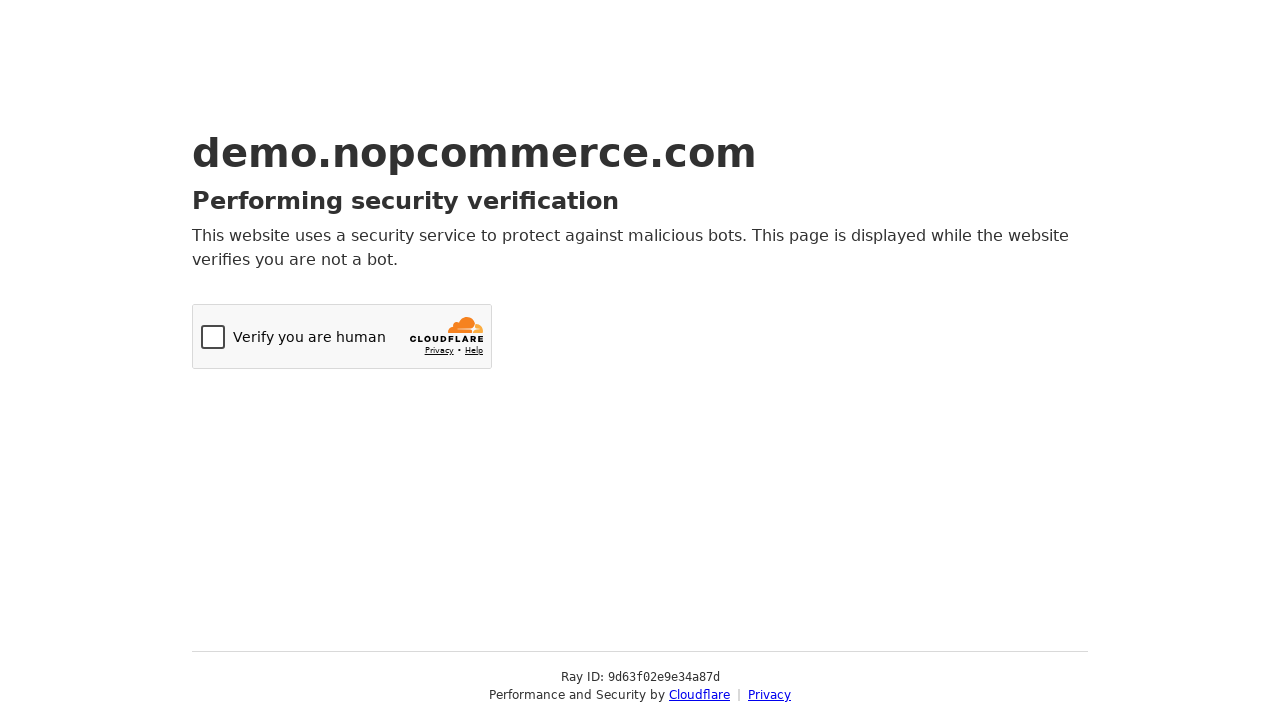